Tests checkbox functionality by toggling the state of two checkboxes and verifying their checked/unchecked states

Starting URL: http://the-internet.herokuapp.com/checkboxes

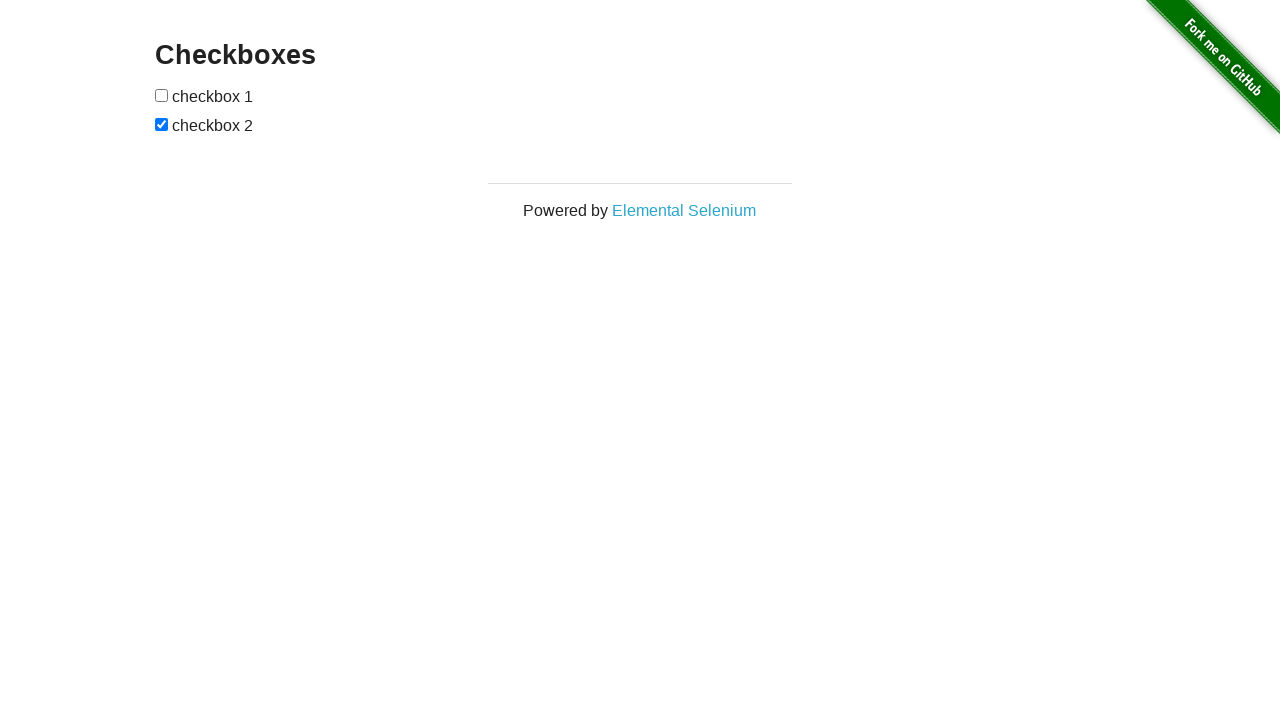

Retrieved all checkbox elements from the page
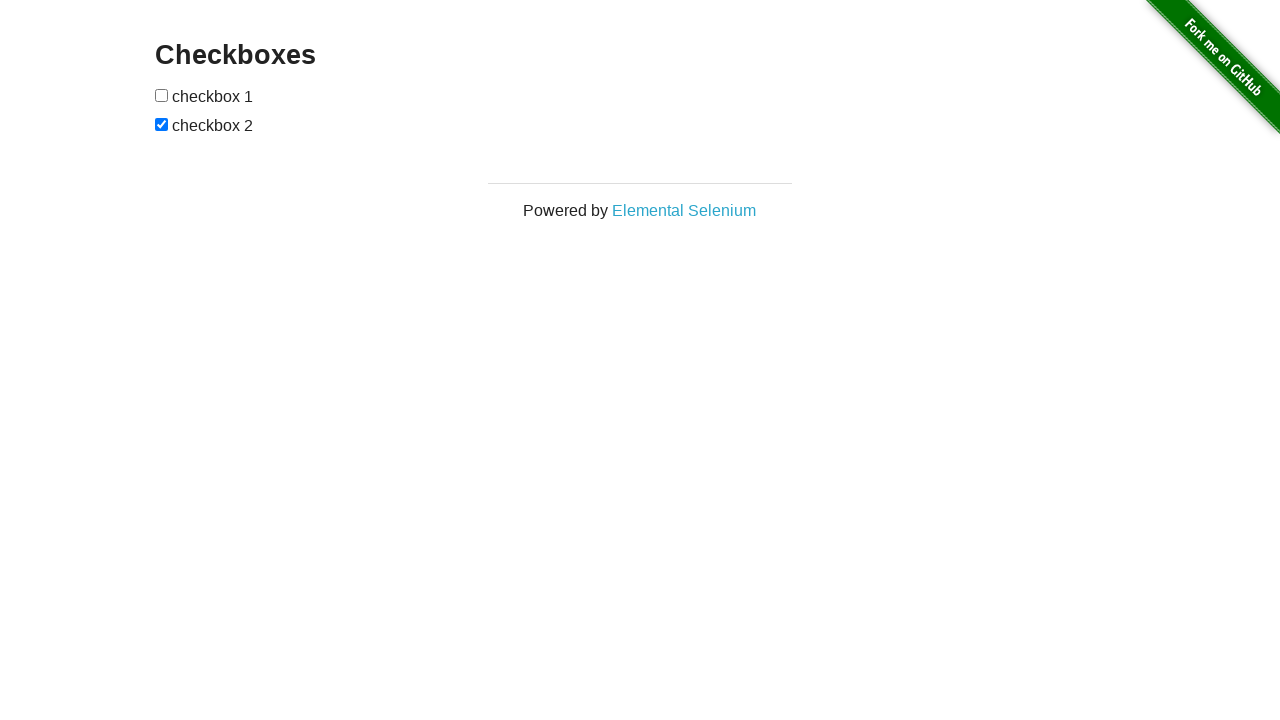

Selected first checkbox element
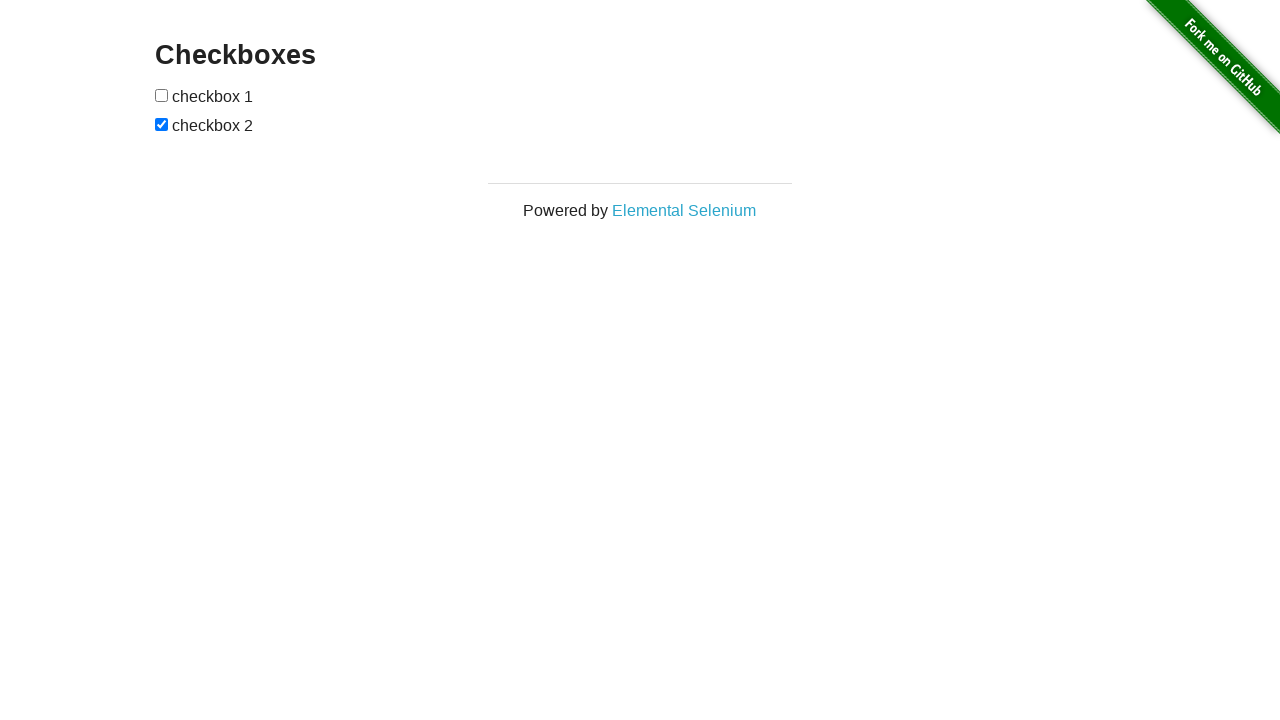

First checkbox was unchecked, clicked to check it at (162, 95) on input[type='checkbox'] >> nth=0
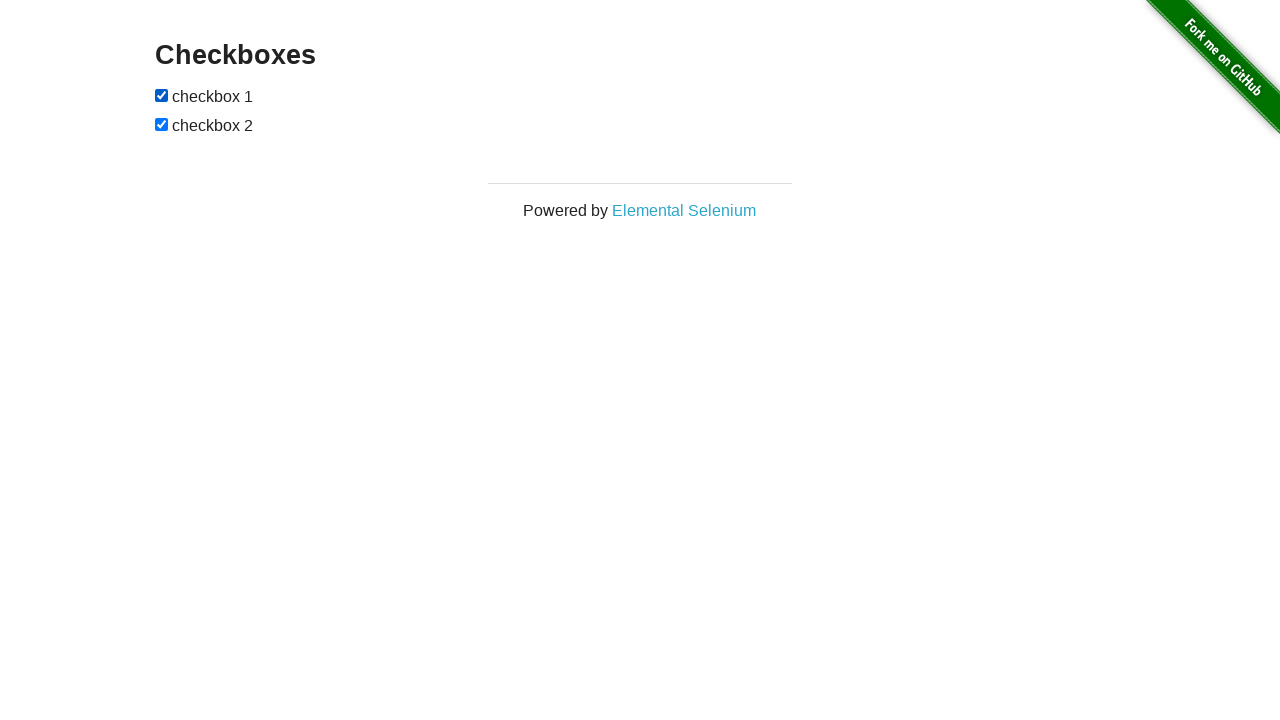

Selected second checkbox element
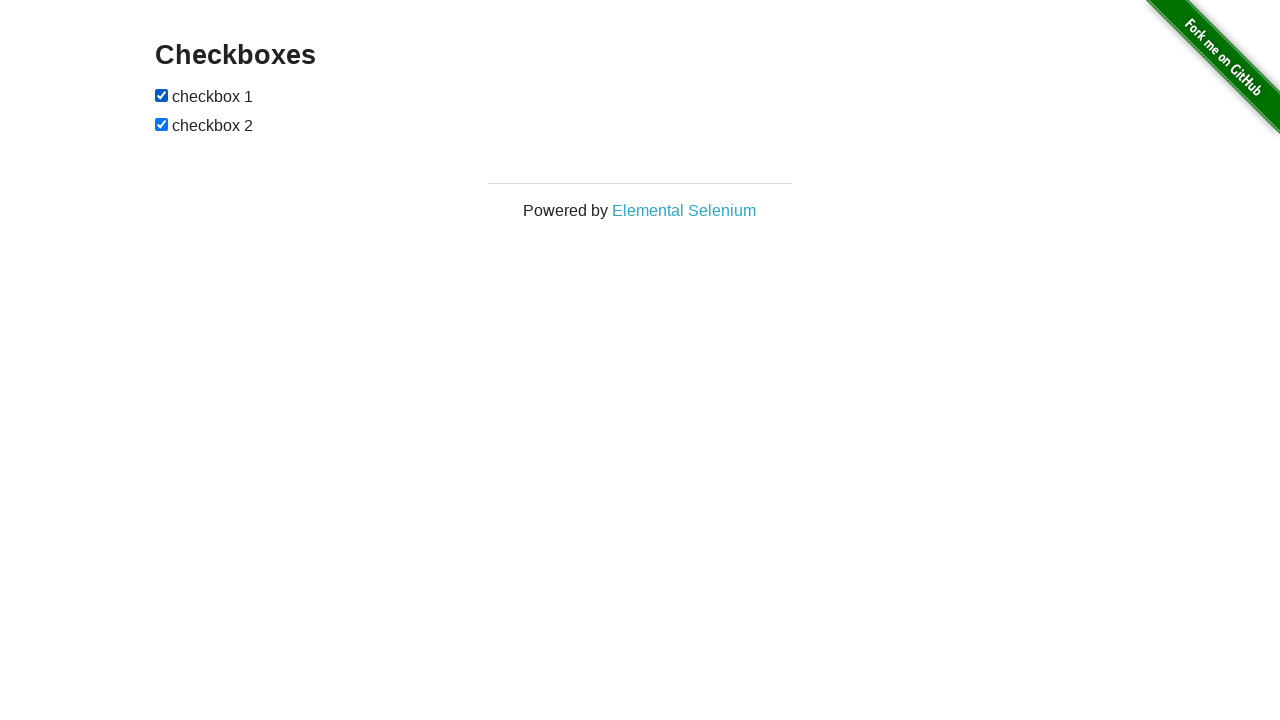

Second checkbox was checked, clicked to uncheck it at (162, 124) on input[type='checkbox'] >> nth=1
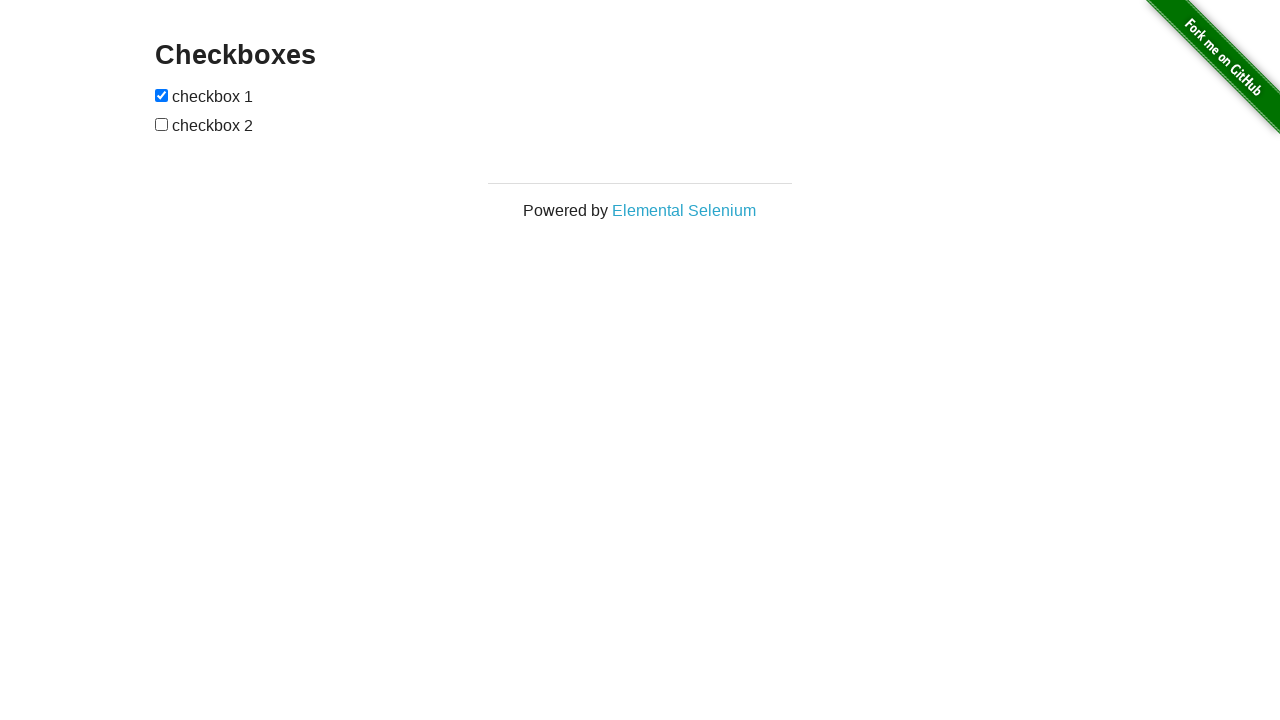

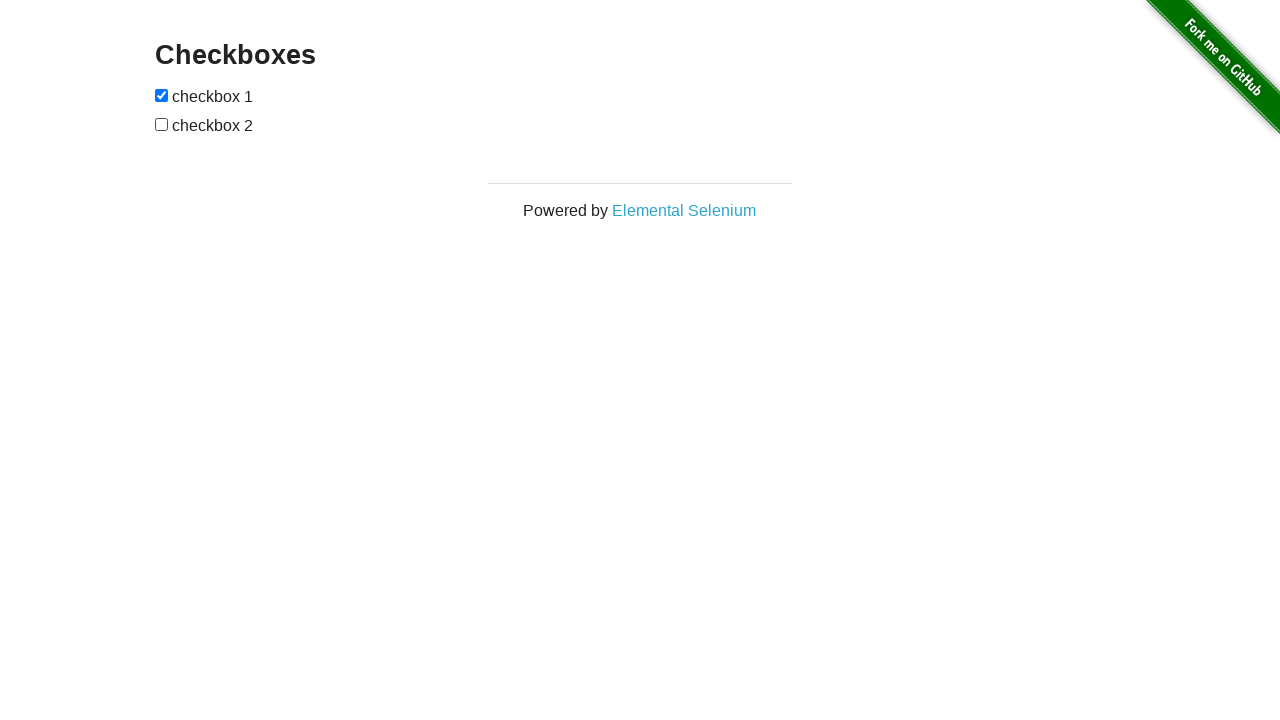